Tests jQuery UI autocomplete functionality by navigating to the autocomplete demo, typing a character, and selecting an option from the dropdown

Starting URL: http://jqueryui.com/

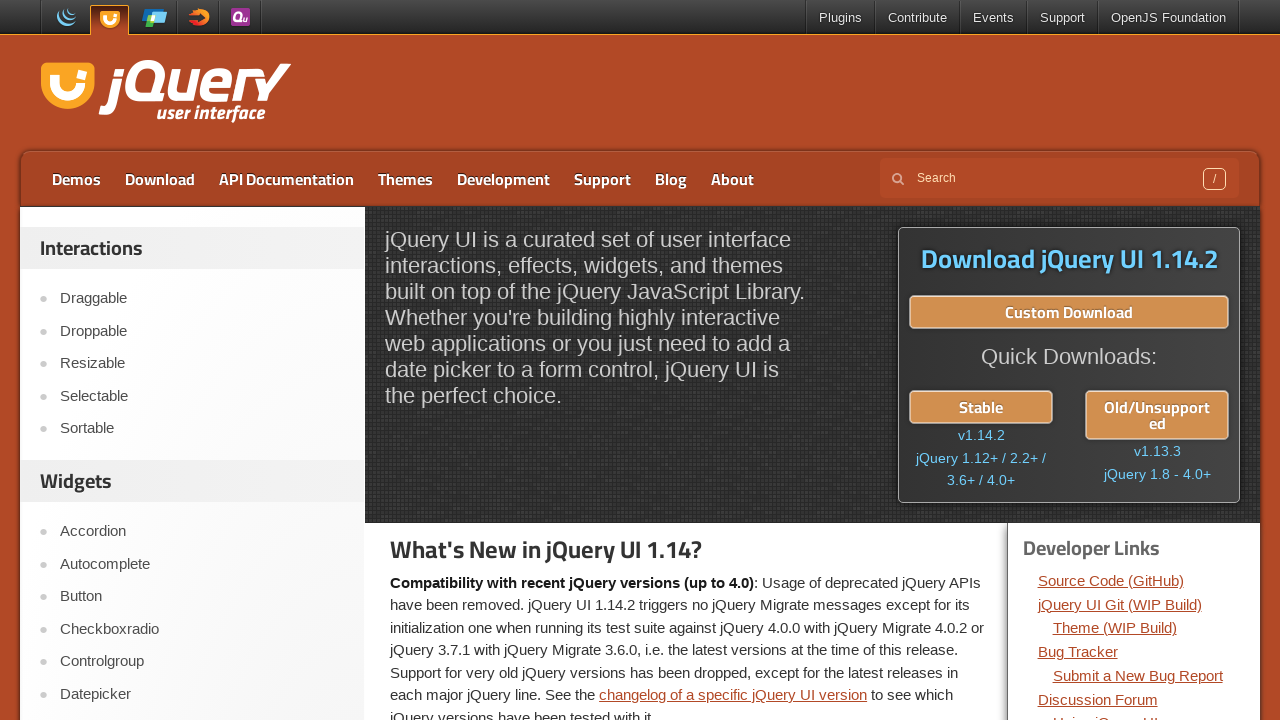

Clicked on autocomplete link in the sidebar at (202, 564) on //*[@id="sidebar"]/aside[2]/ul/li[2]/a
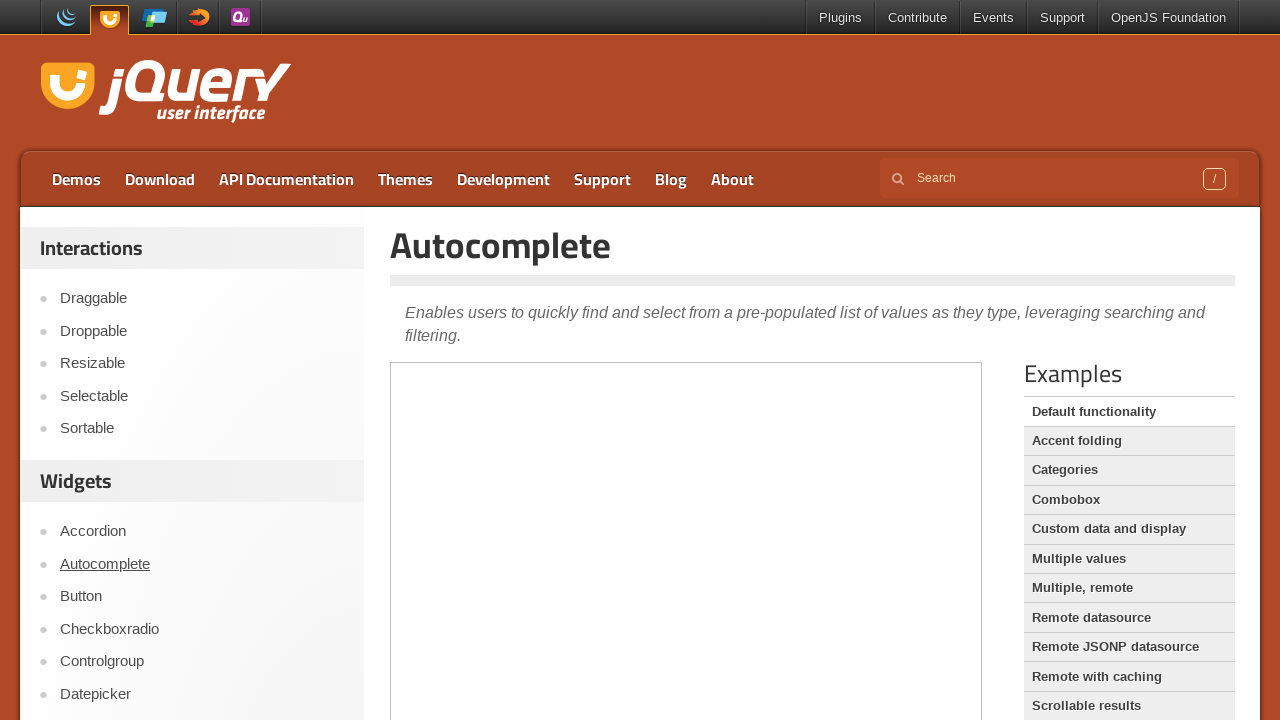

Waited for iframe to load
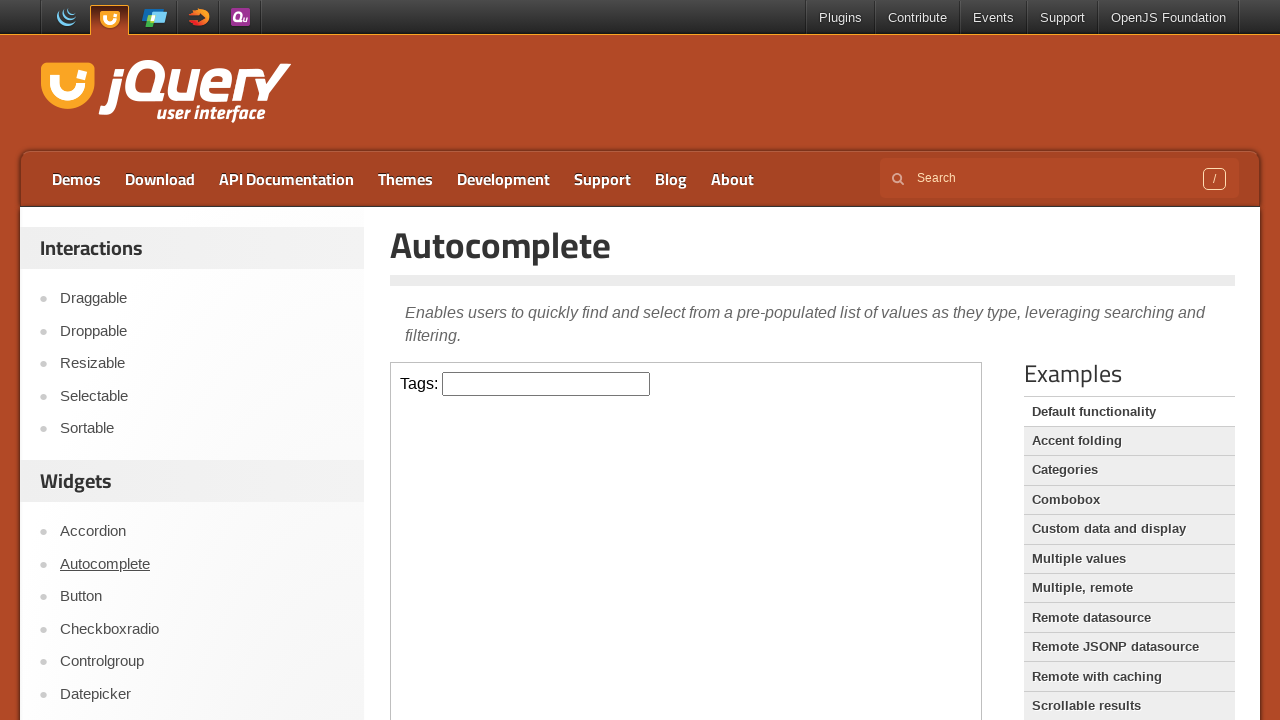

Located and switched to the autocomplete demo frame
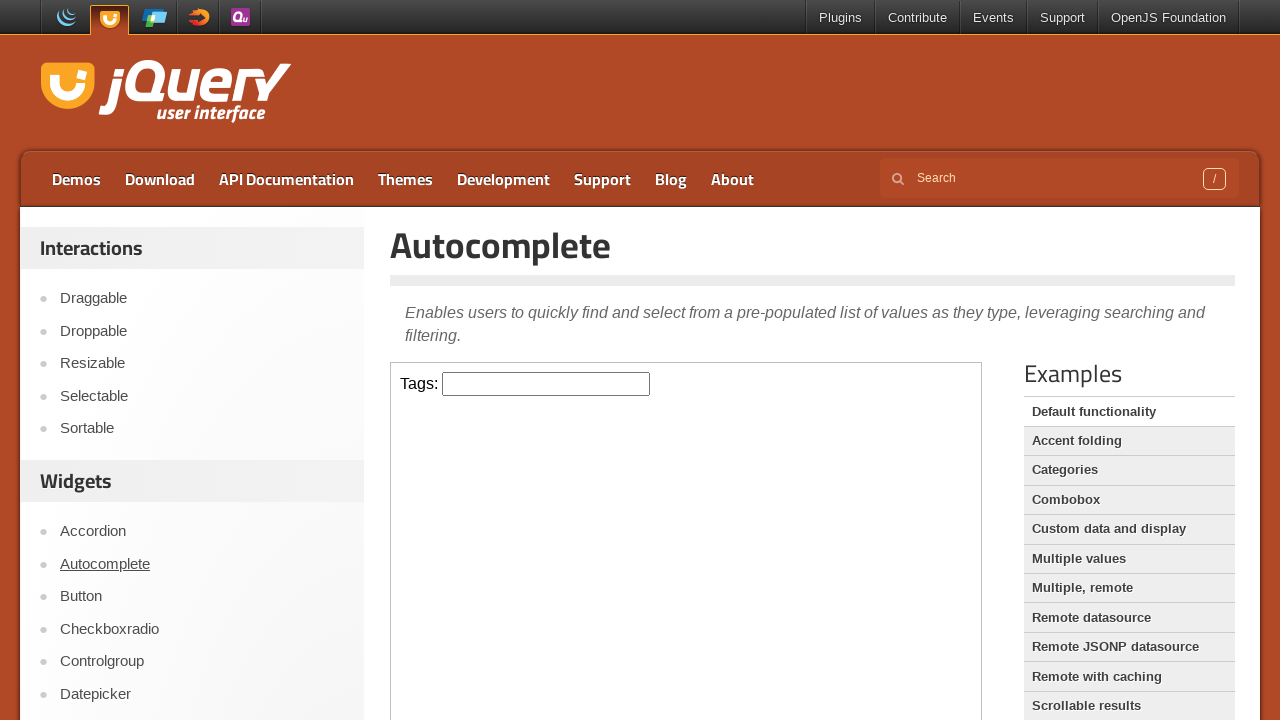

Typed 'a' in the autocomplete input field on iframe >> nth=0 >> internal:control=enter-frame >> //*[@id="tags"]
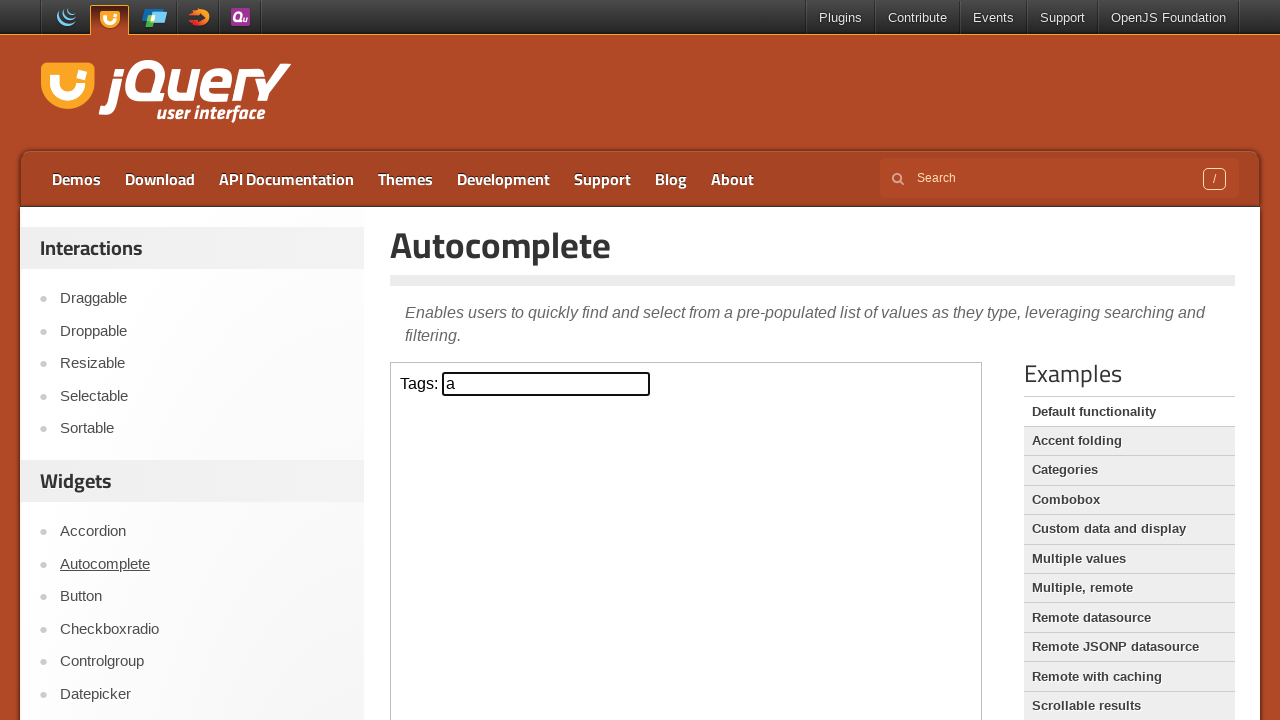

Autocomplete suggestions appeared
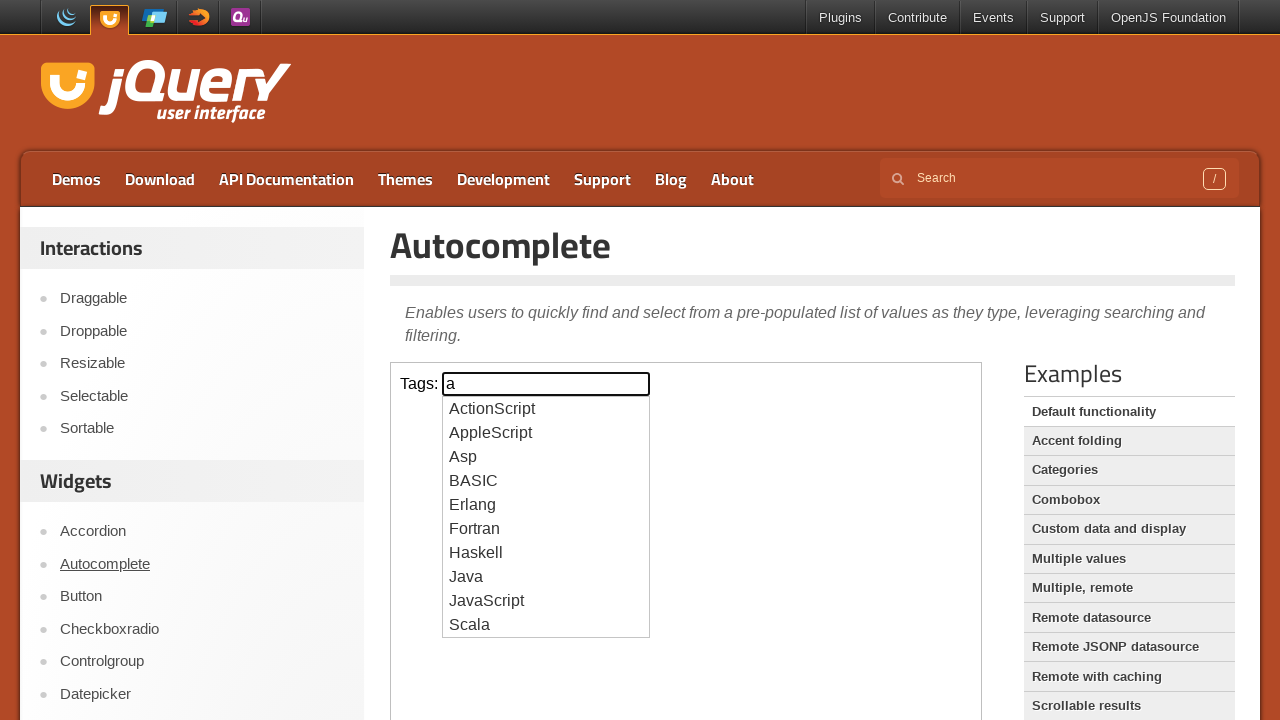

Selected 'Java' option from autocomplete dropdown at (546, 577) on iframe >> nth=0 >> internal:control=enter-frame >> //*[@id="ui-id-1"]/li >> nth=
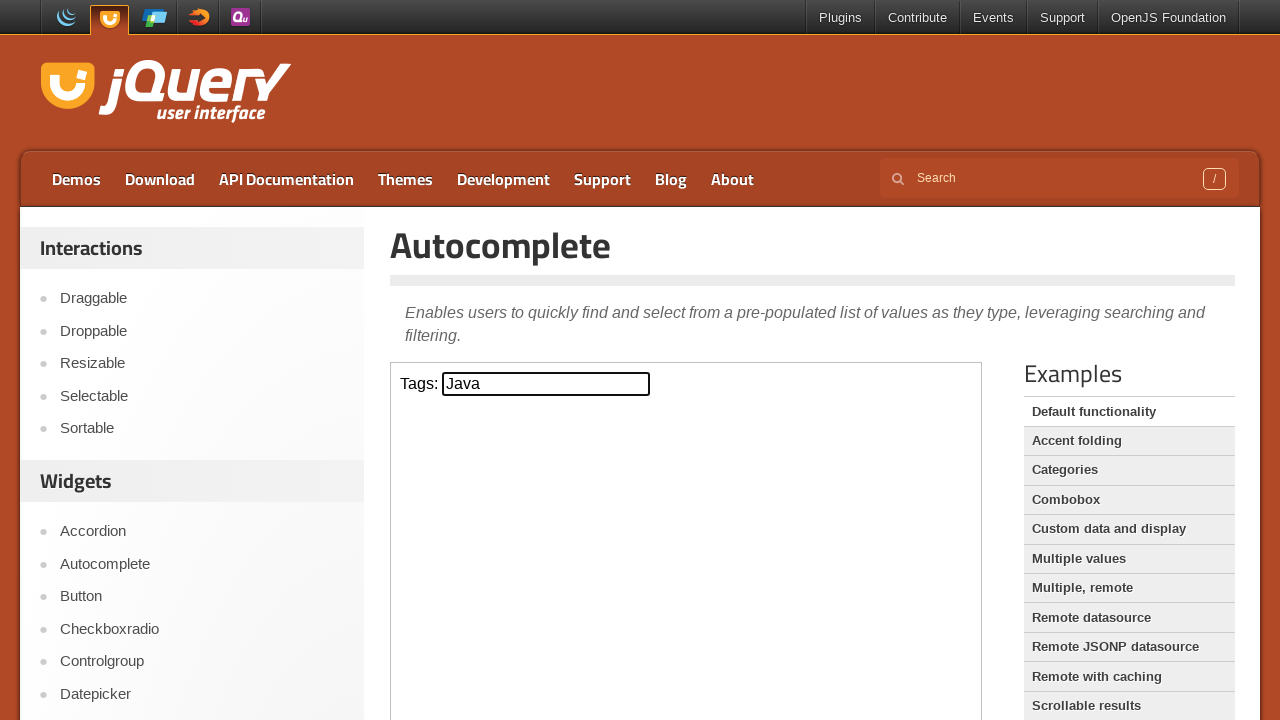

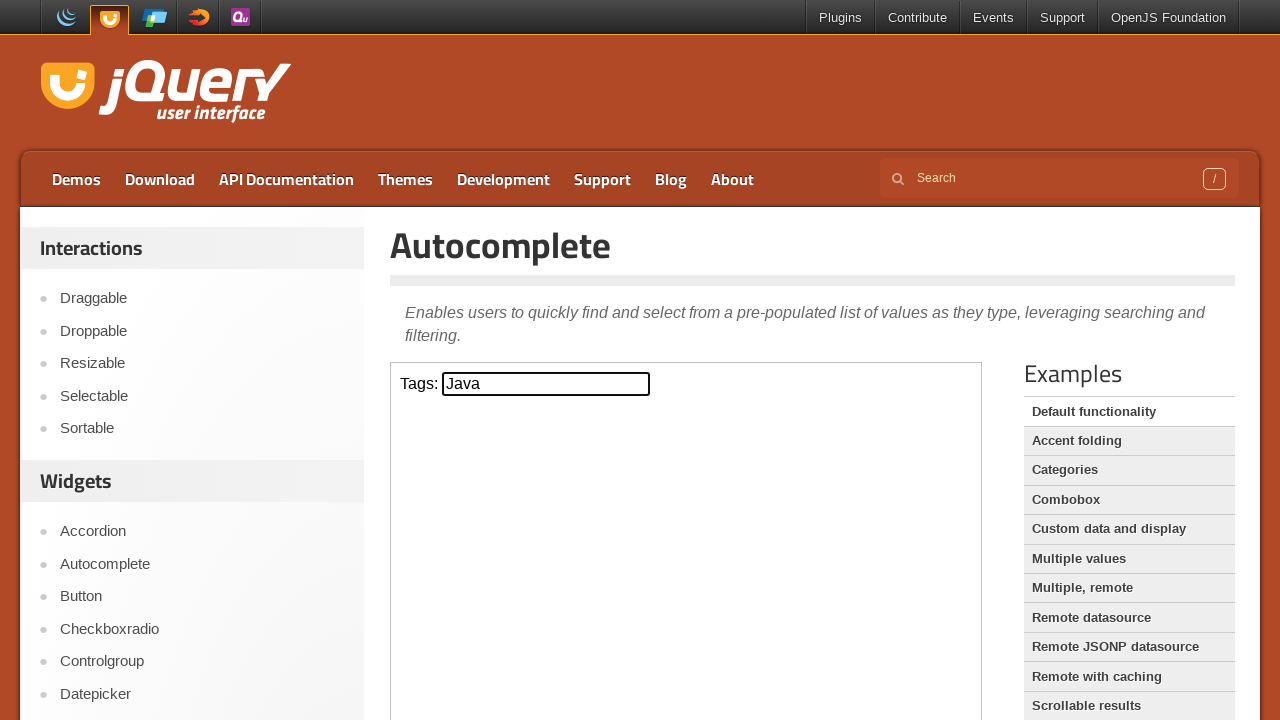